Tests keyboard and mouse interactions by clicking on registration link and performing shift+type and double-click actions on username field

Starting URL: http://automationbykrishna.com/

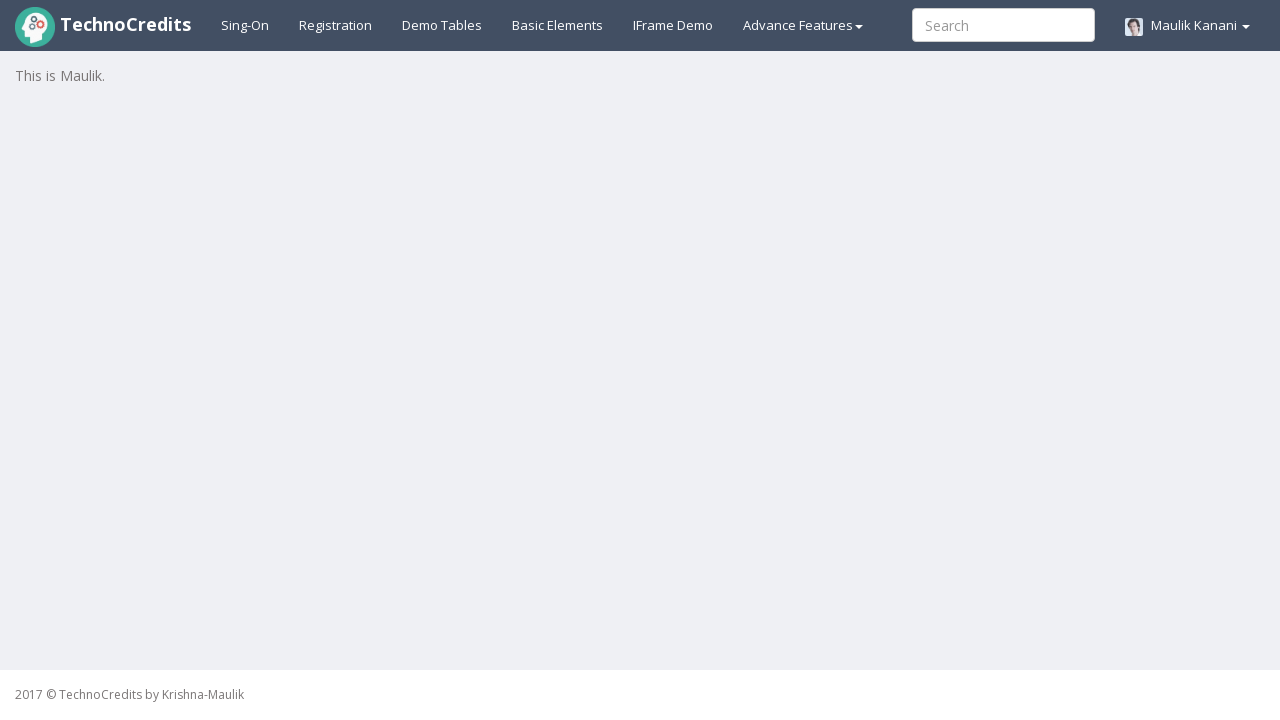

Clicked on registration link at (336, 25) on #registration2
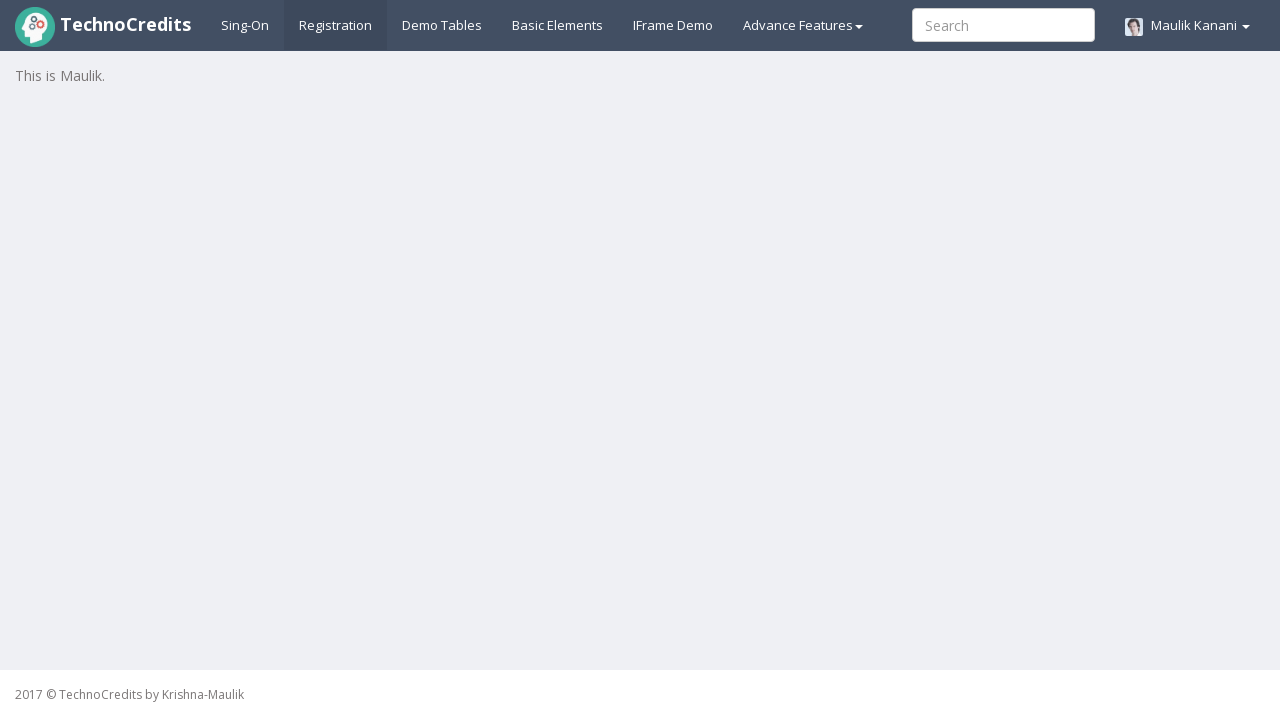

Username field became available
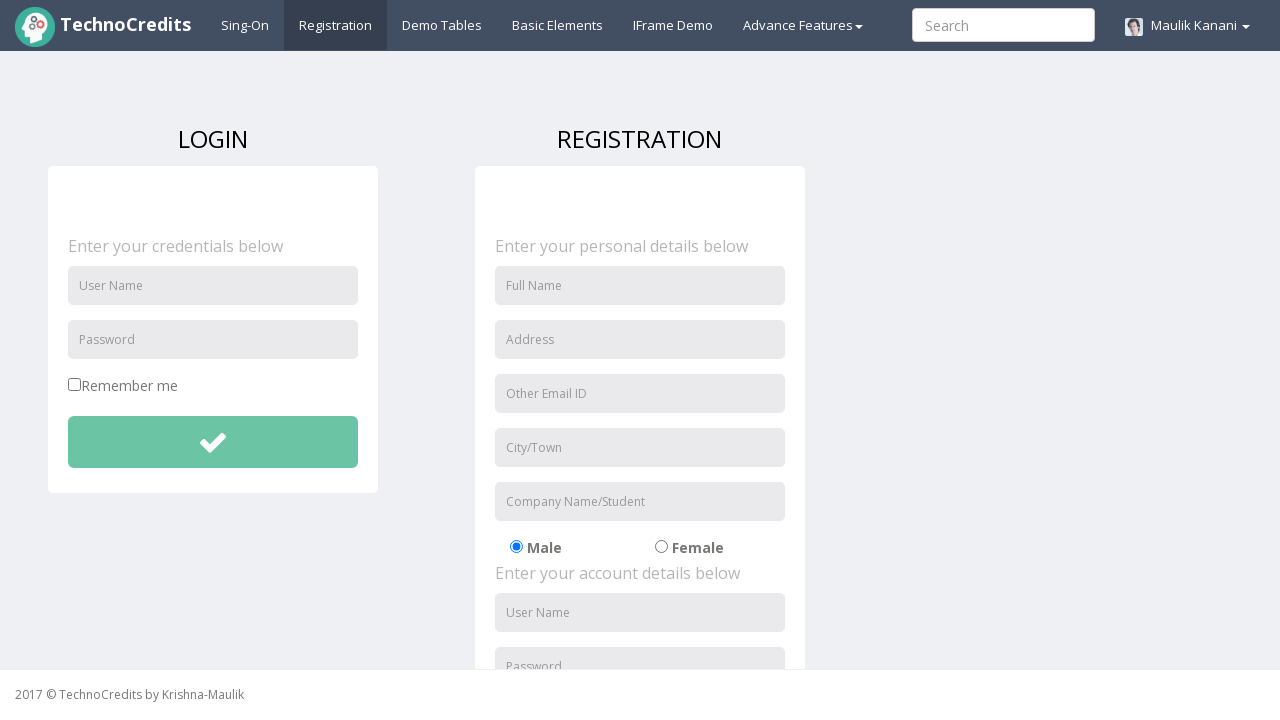

Typed 'SELENIUM' in uppercase using shift+key presses on username field on #unameSignin
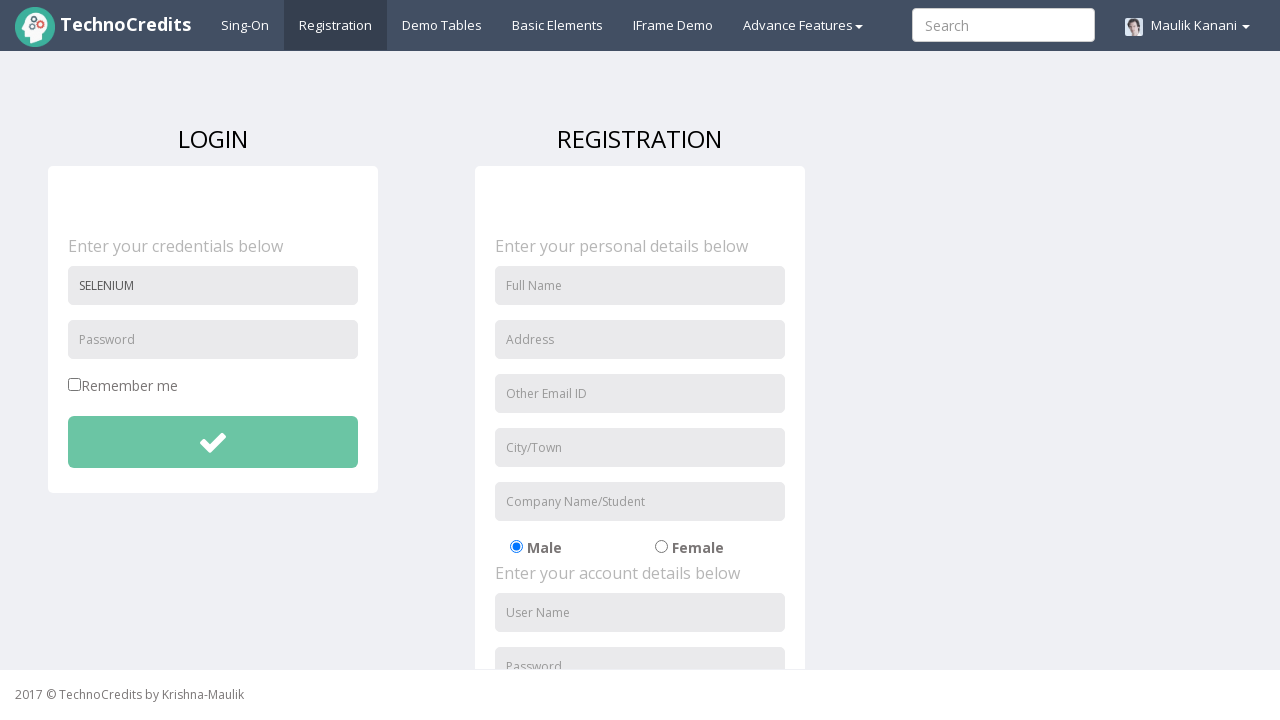

Double-clicked on username field to select all text at (213, 285) on #unameSignin
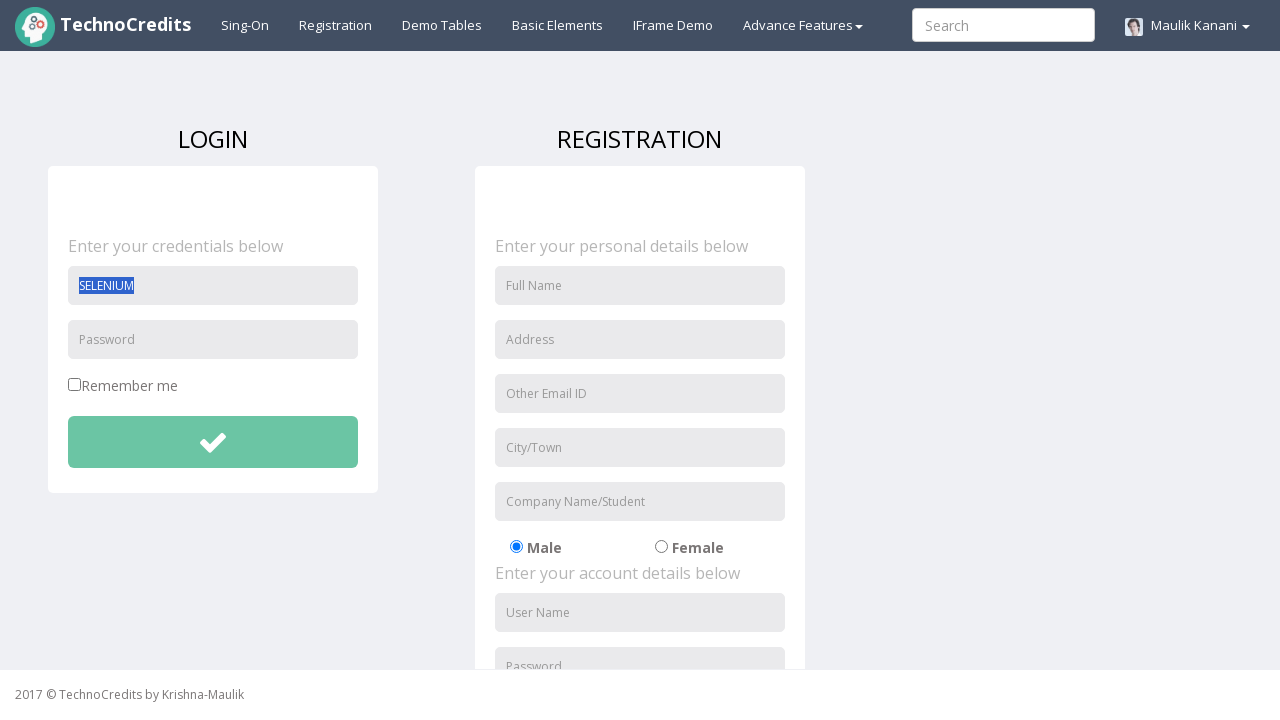

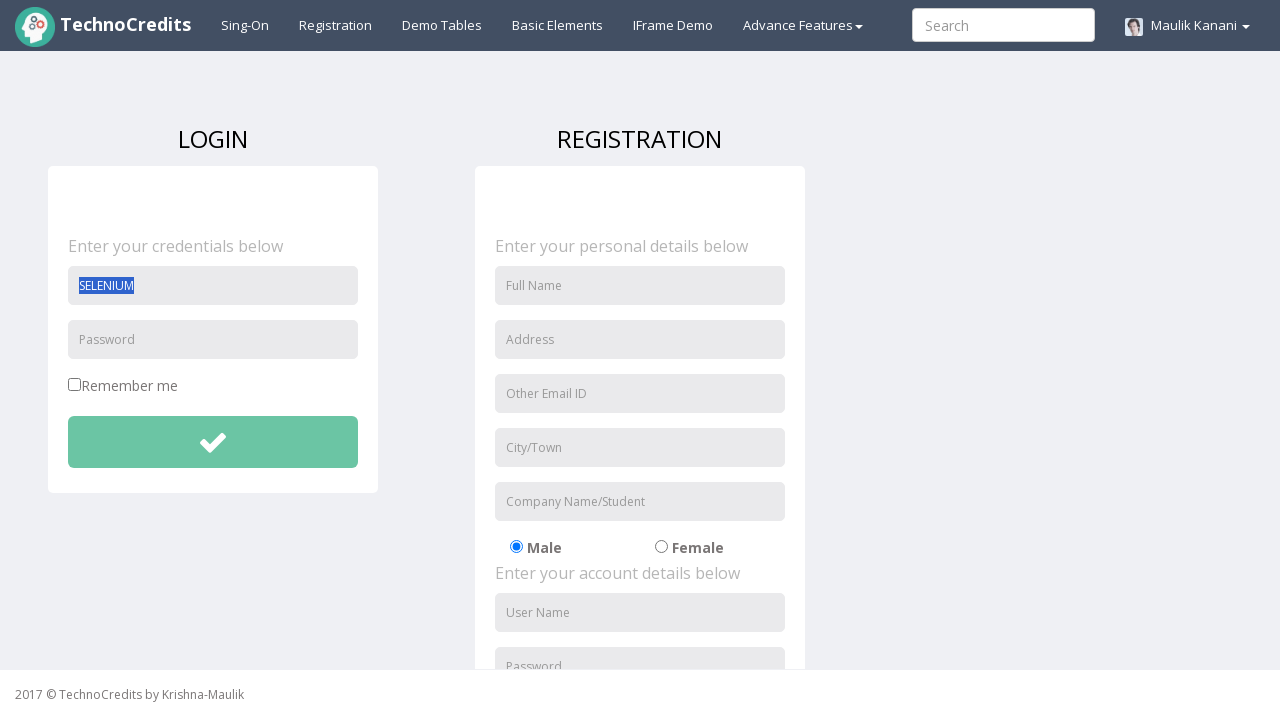